Tests table filtering by entering "United States" in the filter input and verifying filtered results.

Starting URL: https://selectorshub.com/xpath-practice-page/

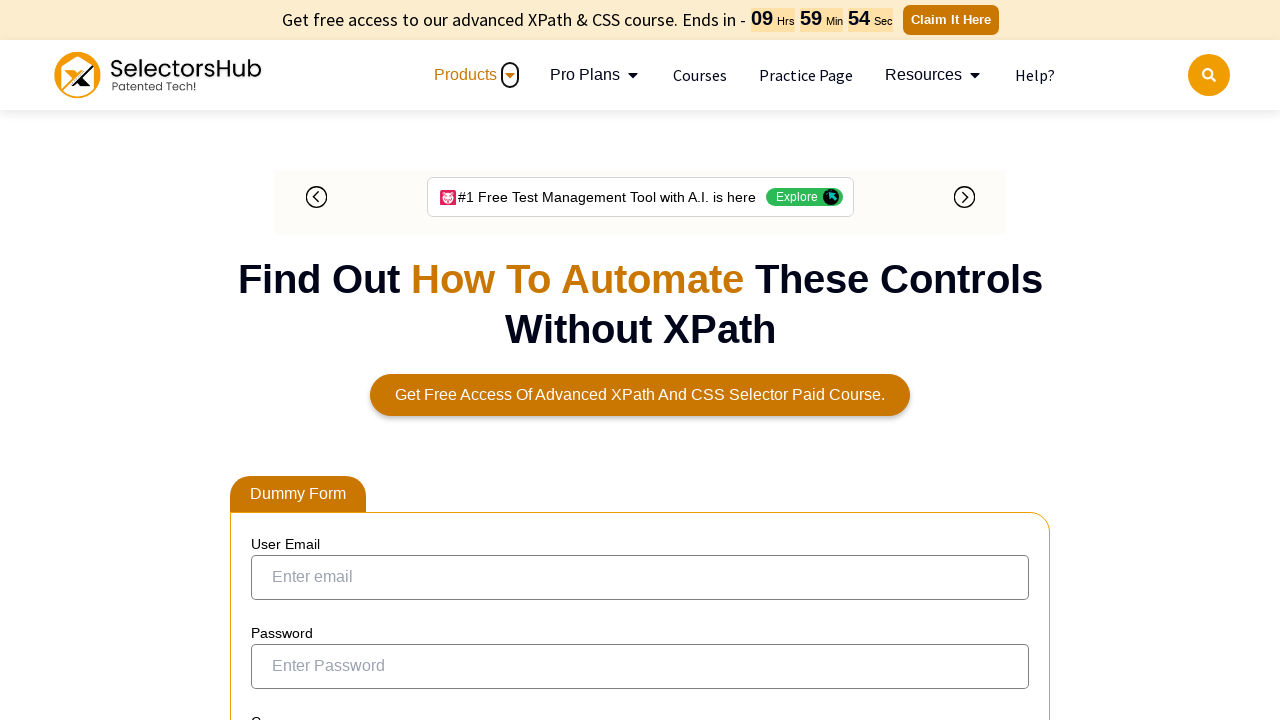

Filled table filter input with 'United States' on input[aria-controls='tablepress-1']
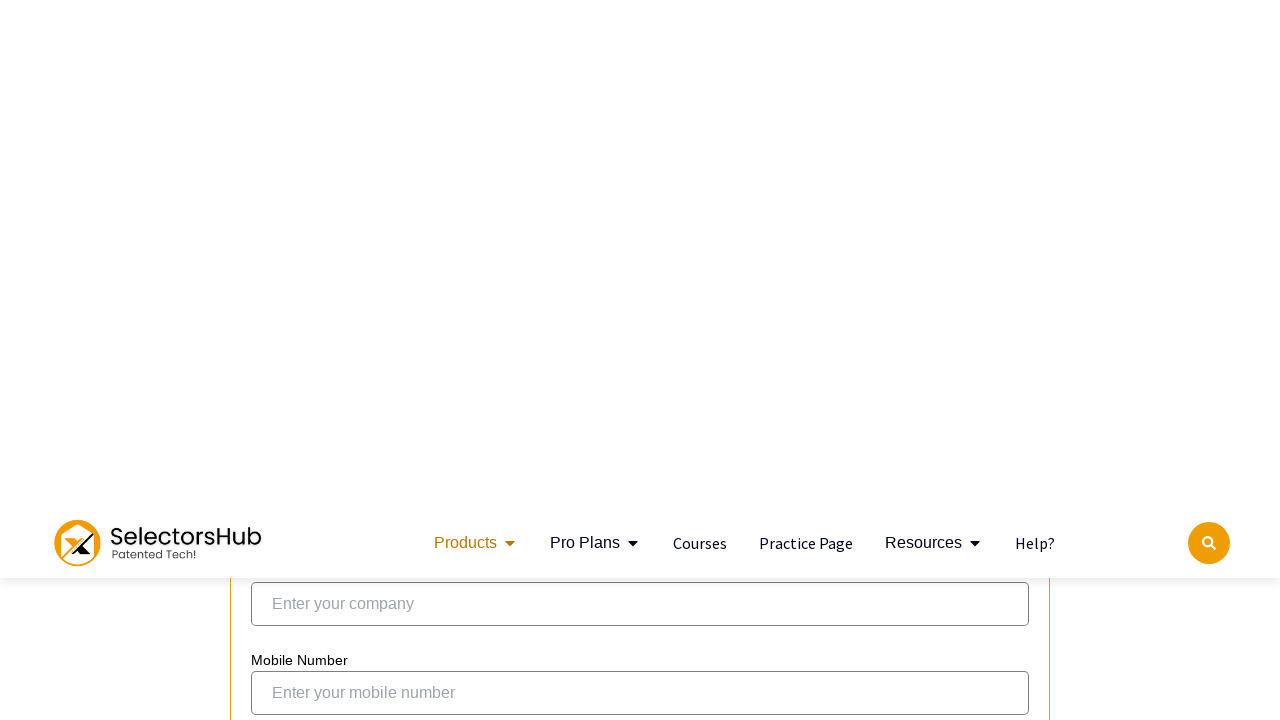

Waited for filtered table results to load
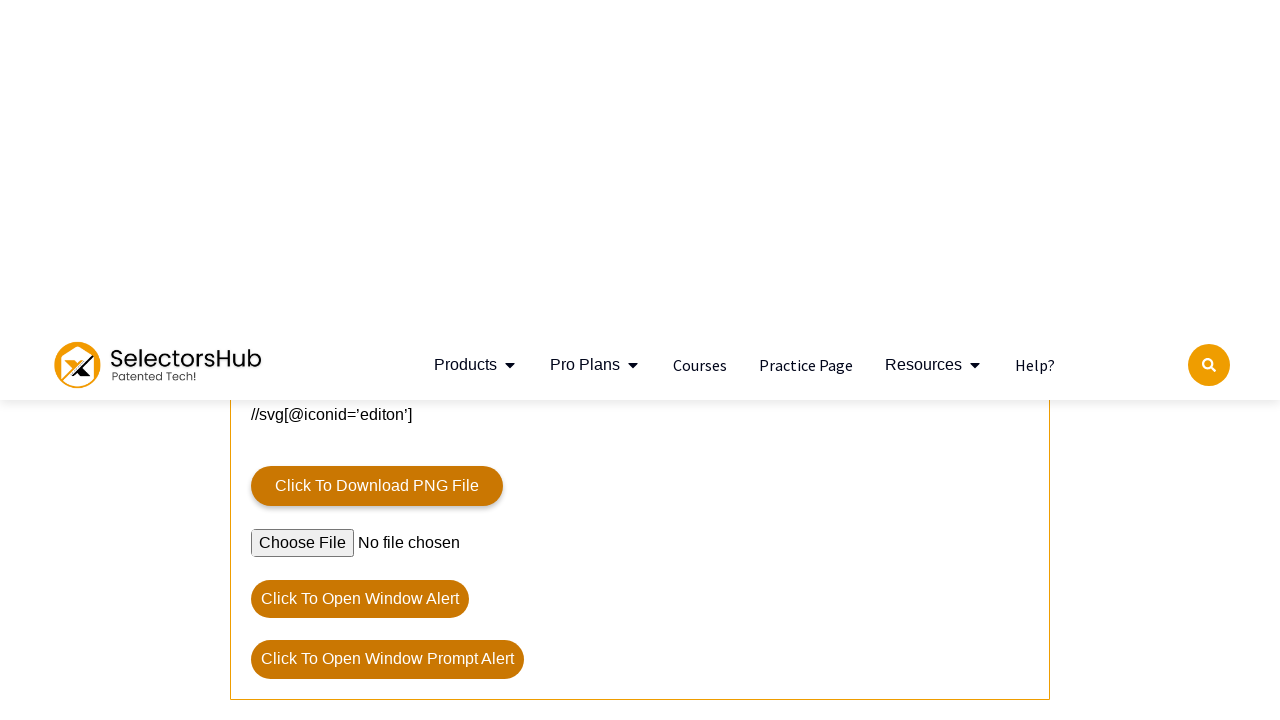

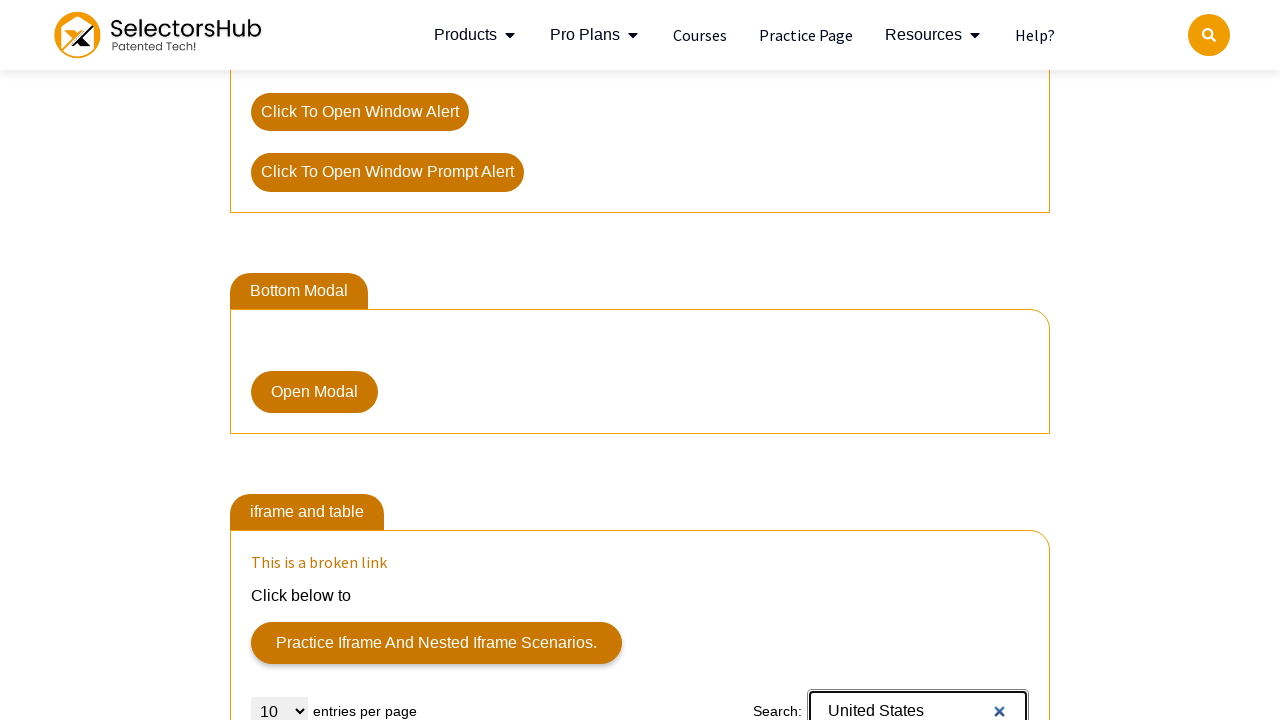